Tests dropdown selection functionality by selecting options using three different methods (by index, by value, and by visible text) and validates that each selection is correctly applied.

Starting URL: https://demoqa.com/select-menu

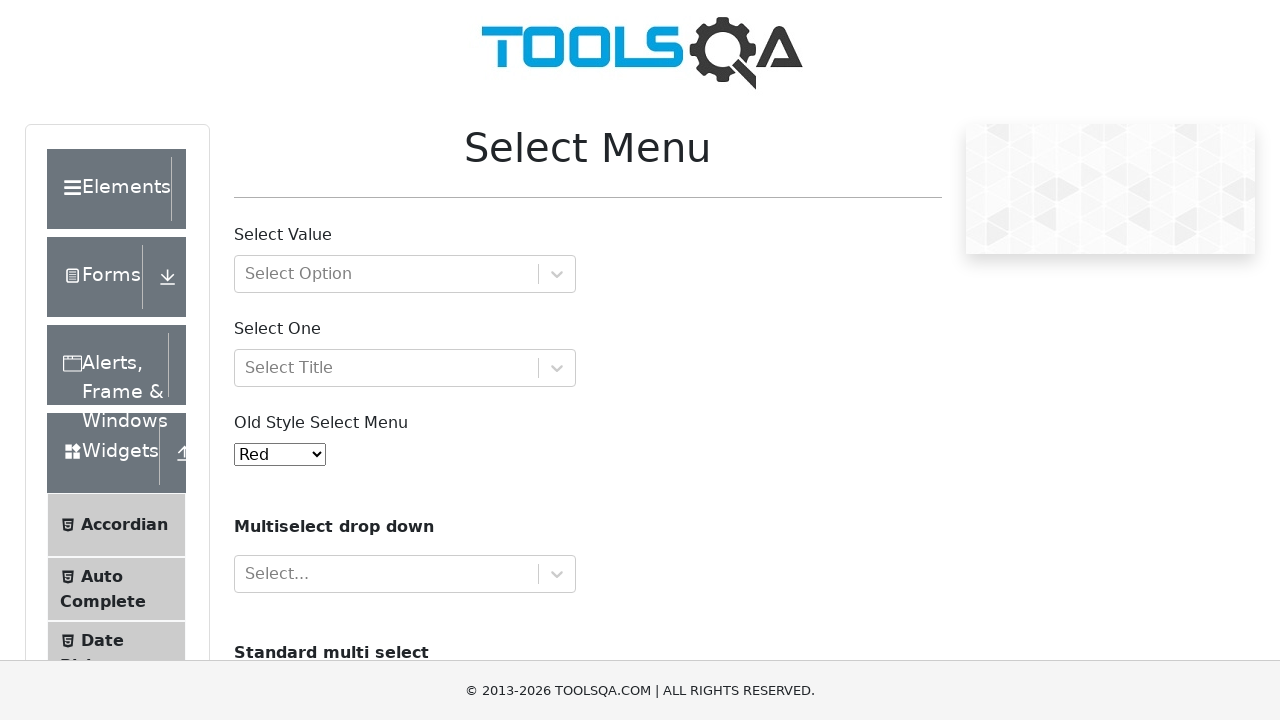

Selected Yellow option by index 3 from dropdown on select#oldSelectMenu
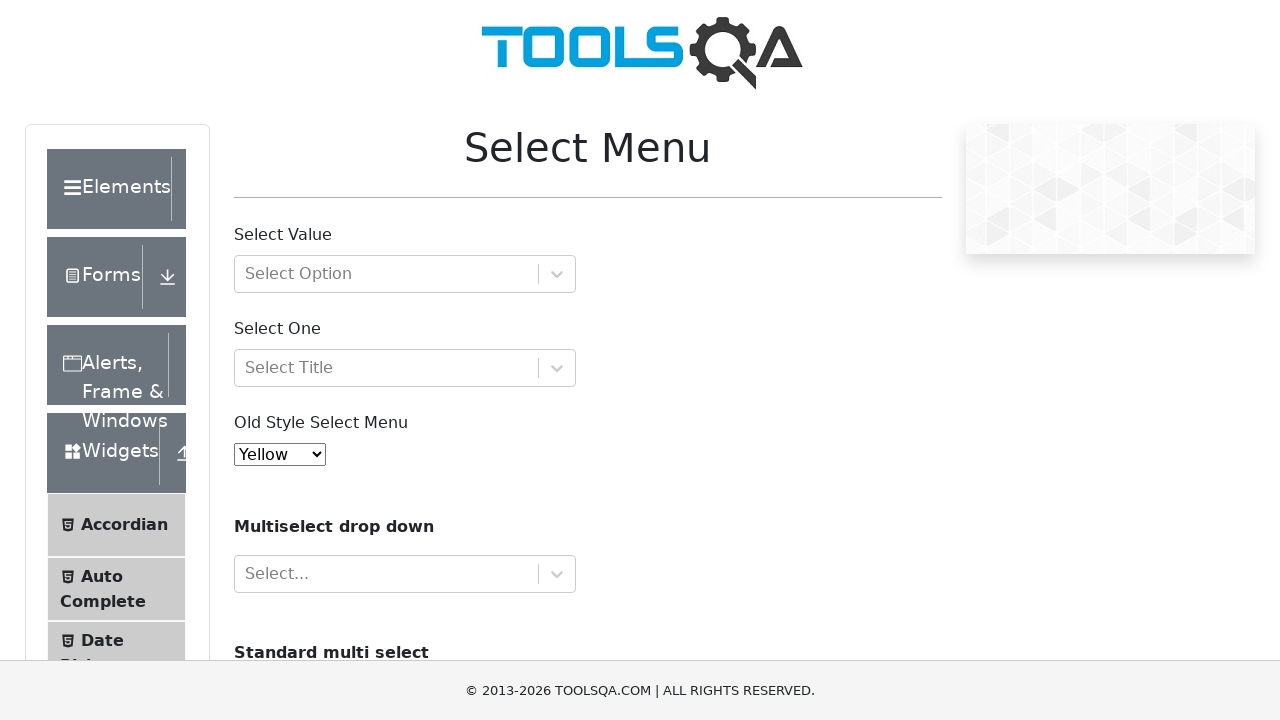

Retrieved current selected value from dropdown
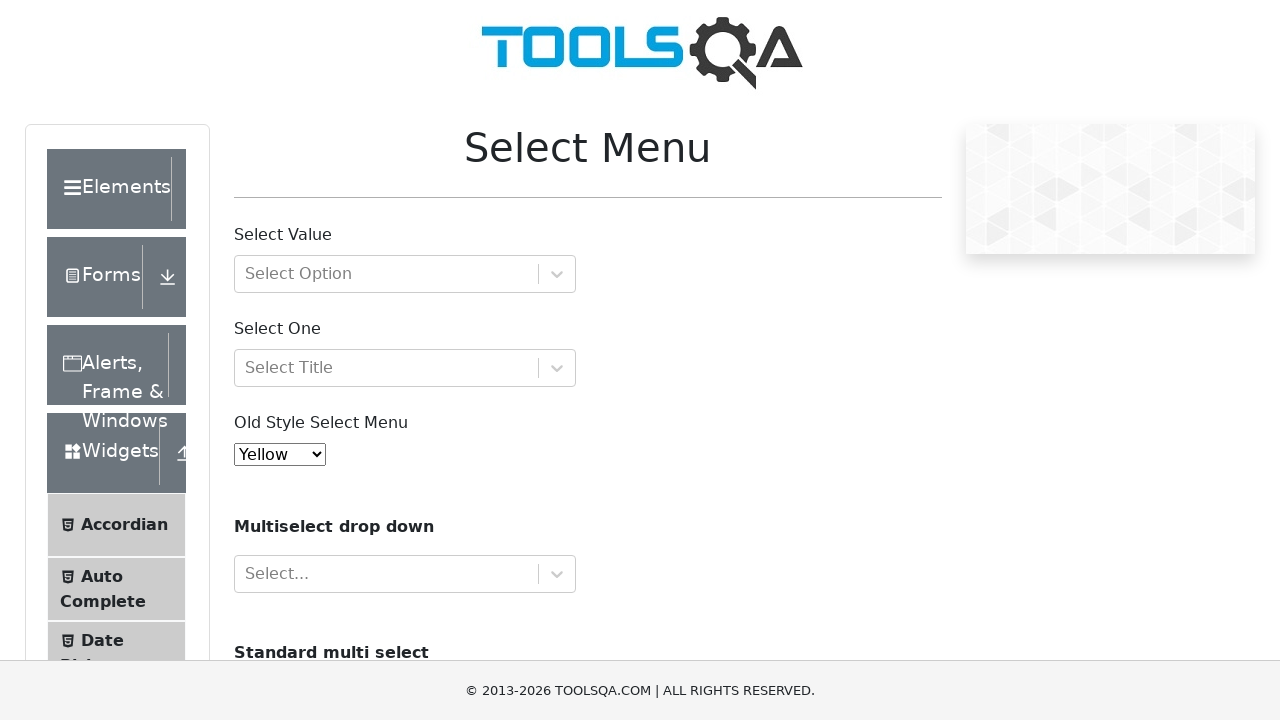

Validated that Yellow option is correctly selected
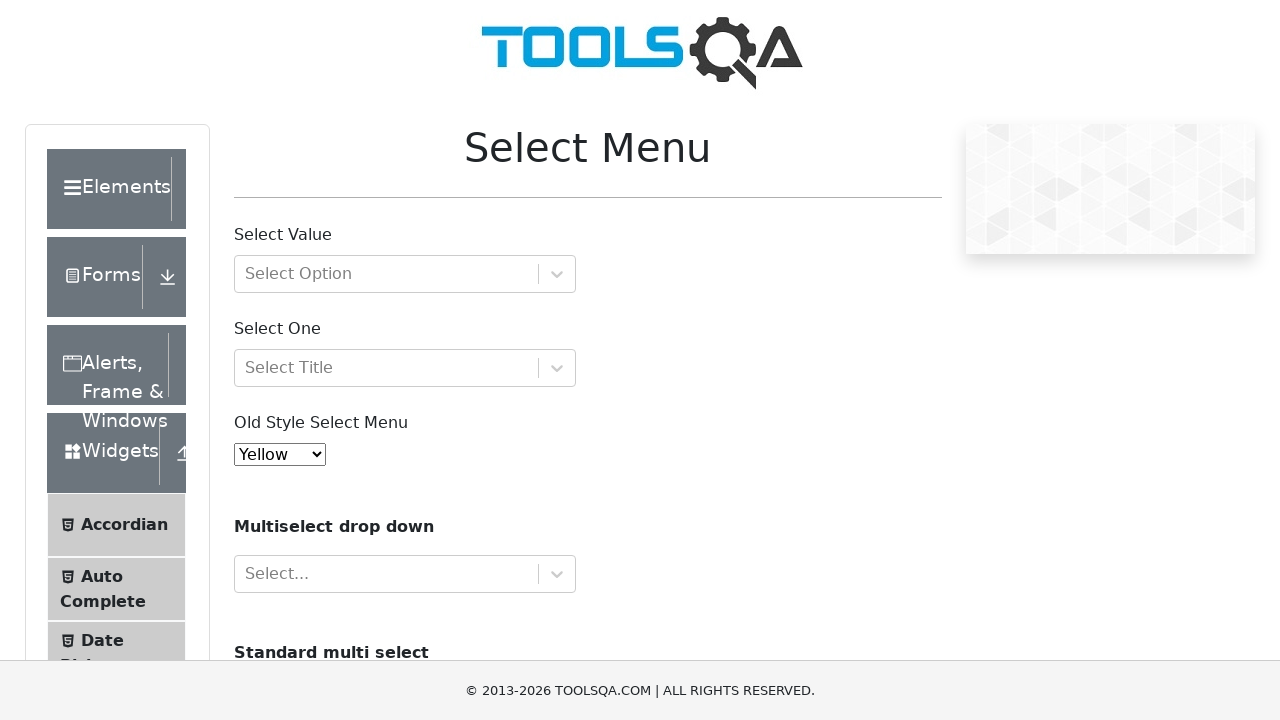

Selected Red option by value 'red' from dropdown on select#oldSelectMenu
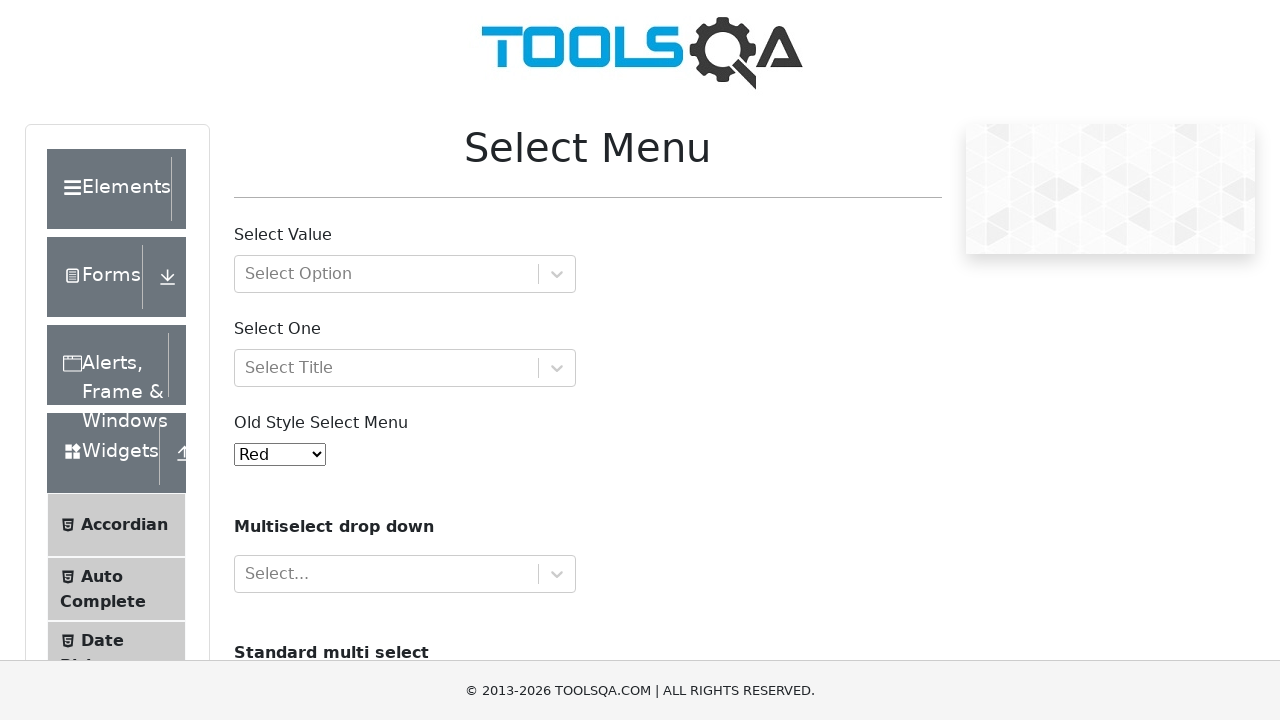

Retrieved current selected value from dropdown
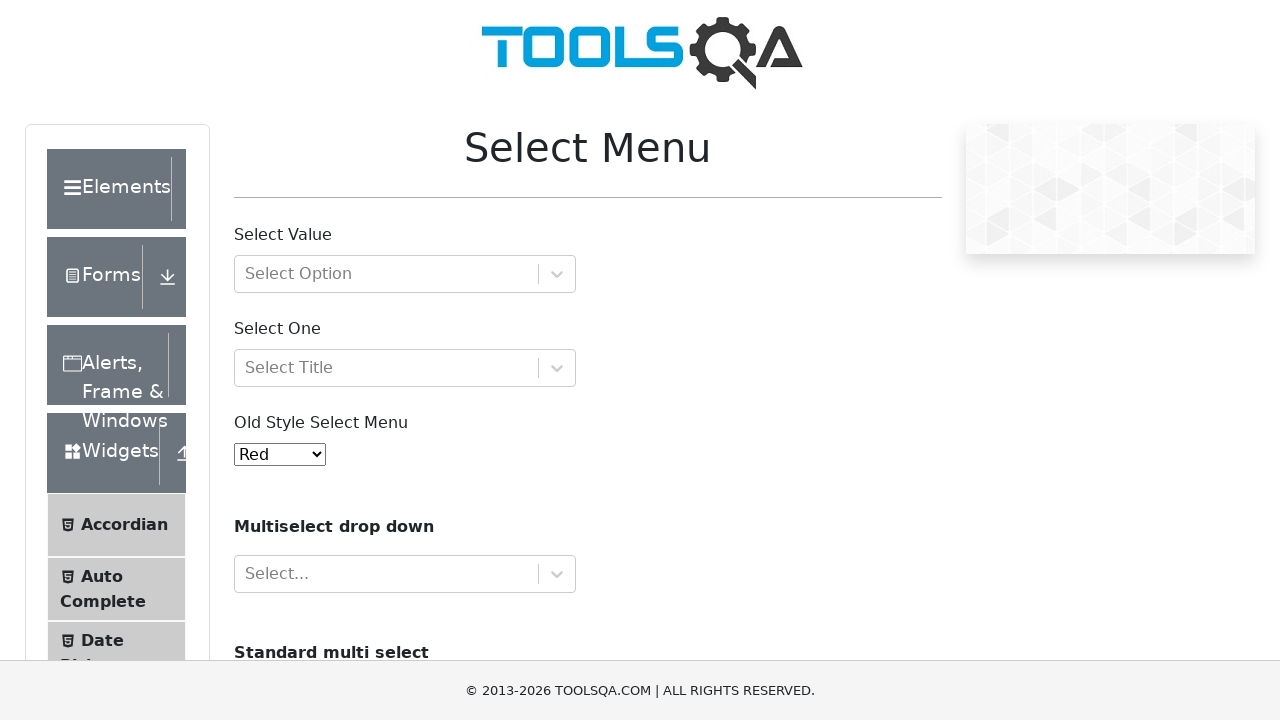

Validated that Red option is correctly selected
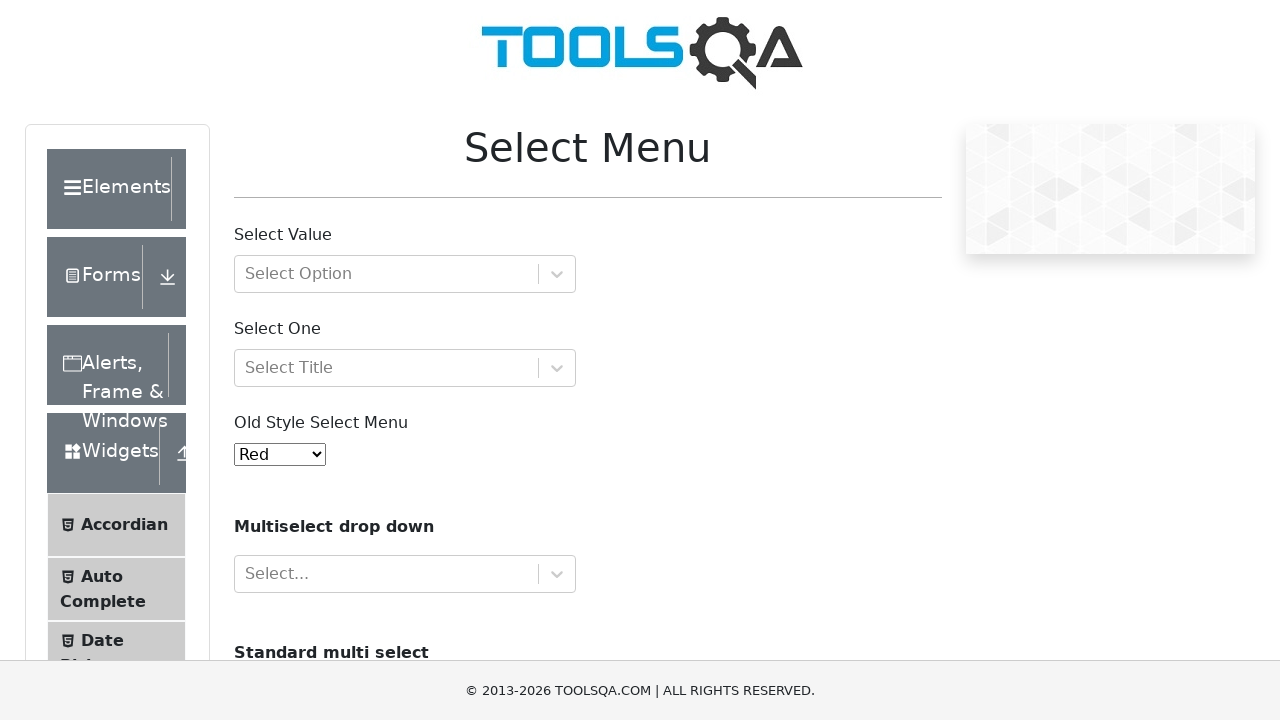

Selected White option by visible text 'White' from dropdown on select#oldSelectMenu
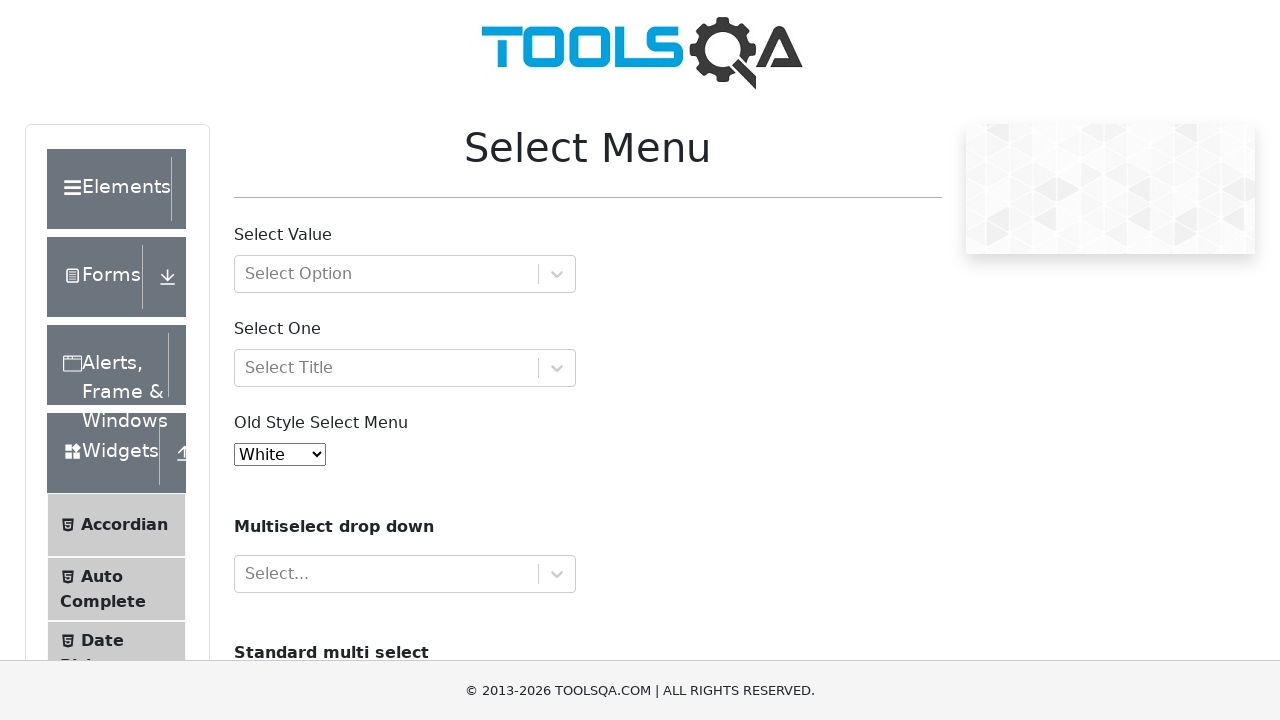

Retrieved current selected value from dropdown
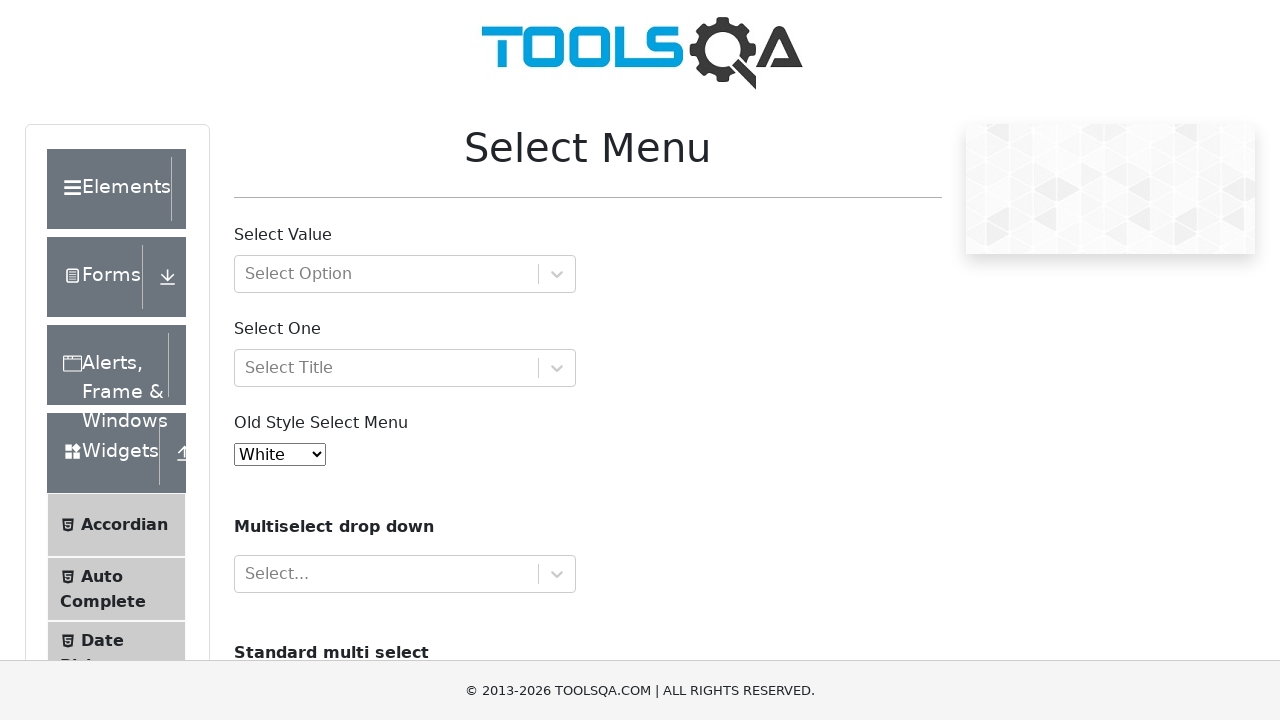

Validated that White option is correctly selected
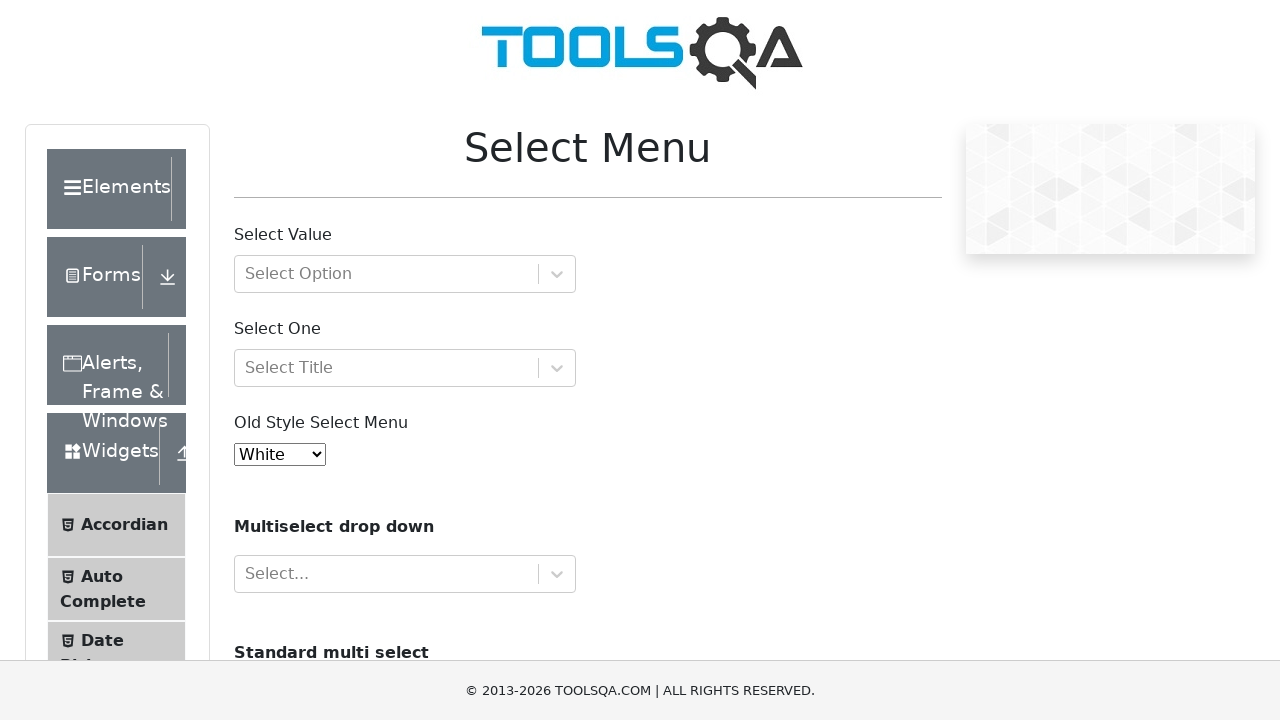

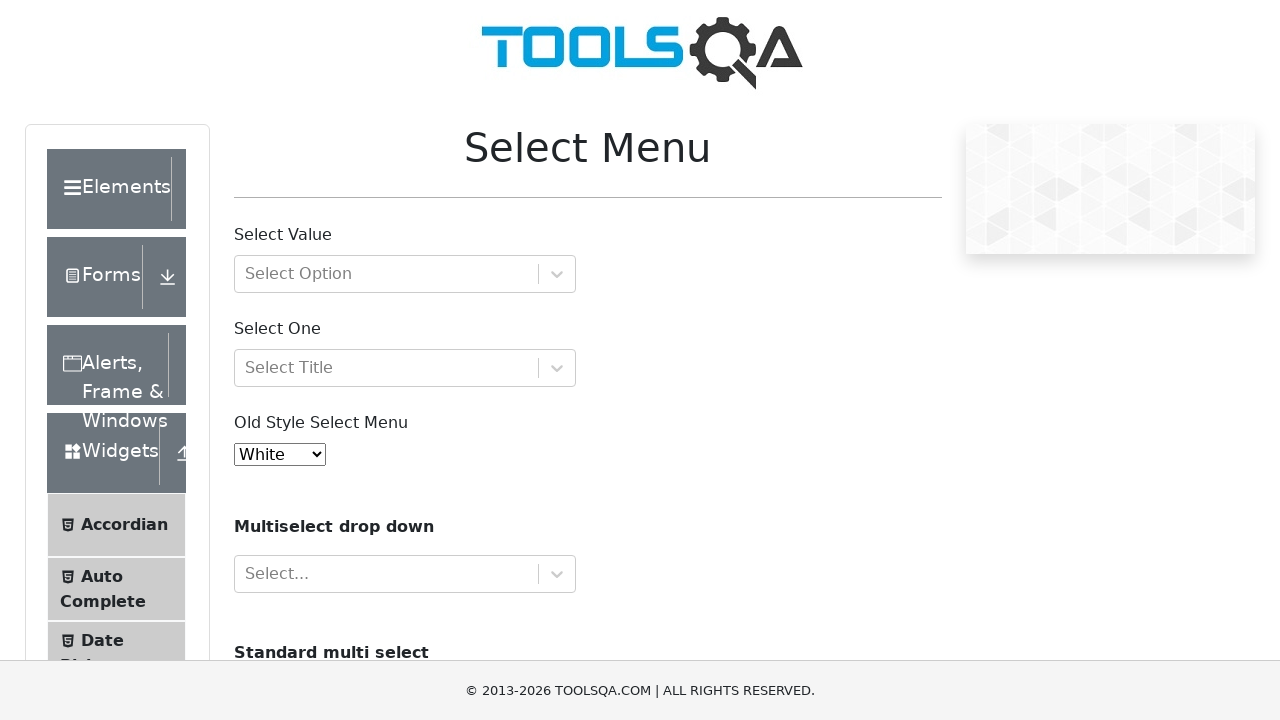